Tests basic navigation from Tesla homepage to the Shop page and verifies the Lifestyle button is displayed

Starting URL: https://www.tesla.com/

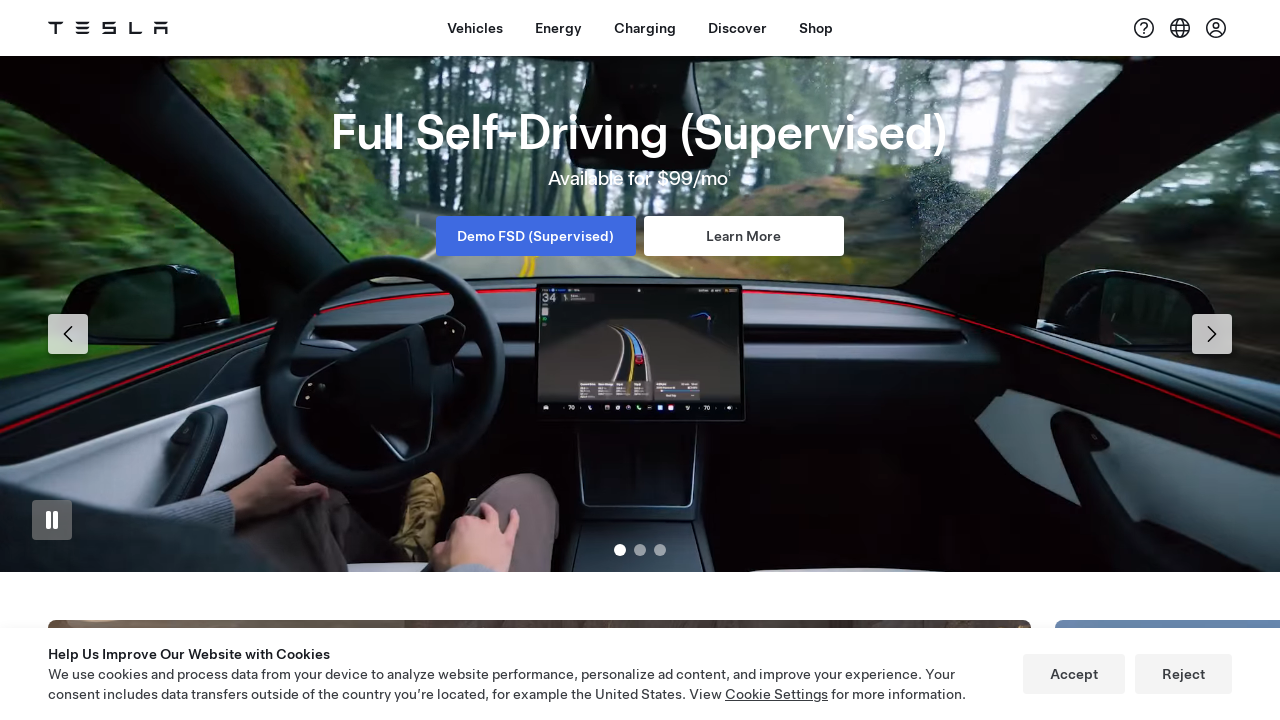

Clicked on Shop link in navigation at (816, 28) on (//span[contains(.,'Shop')])[1]
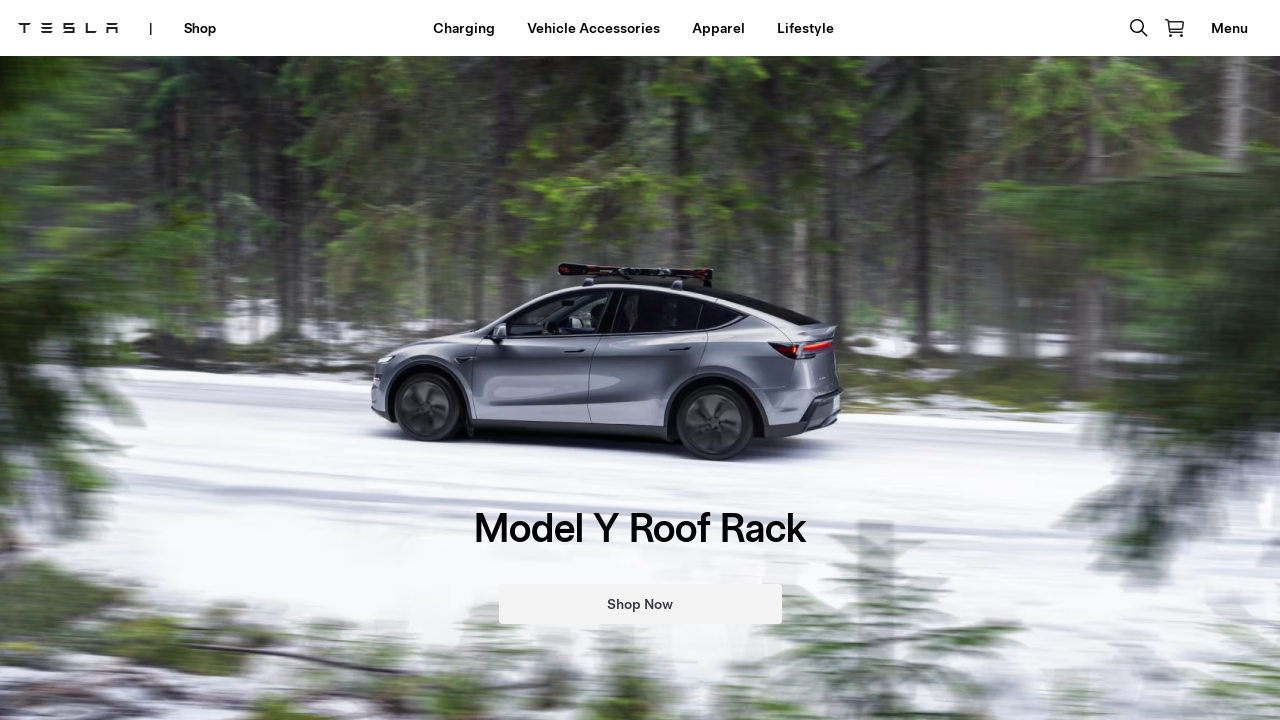

Shop page loaded and Lifestyle button is displayed
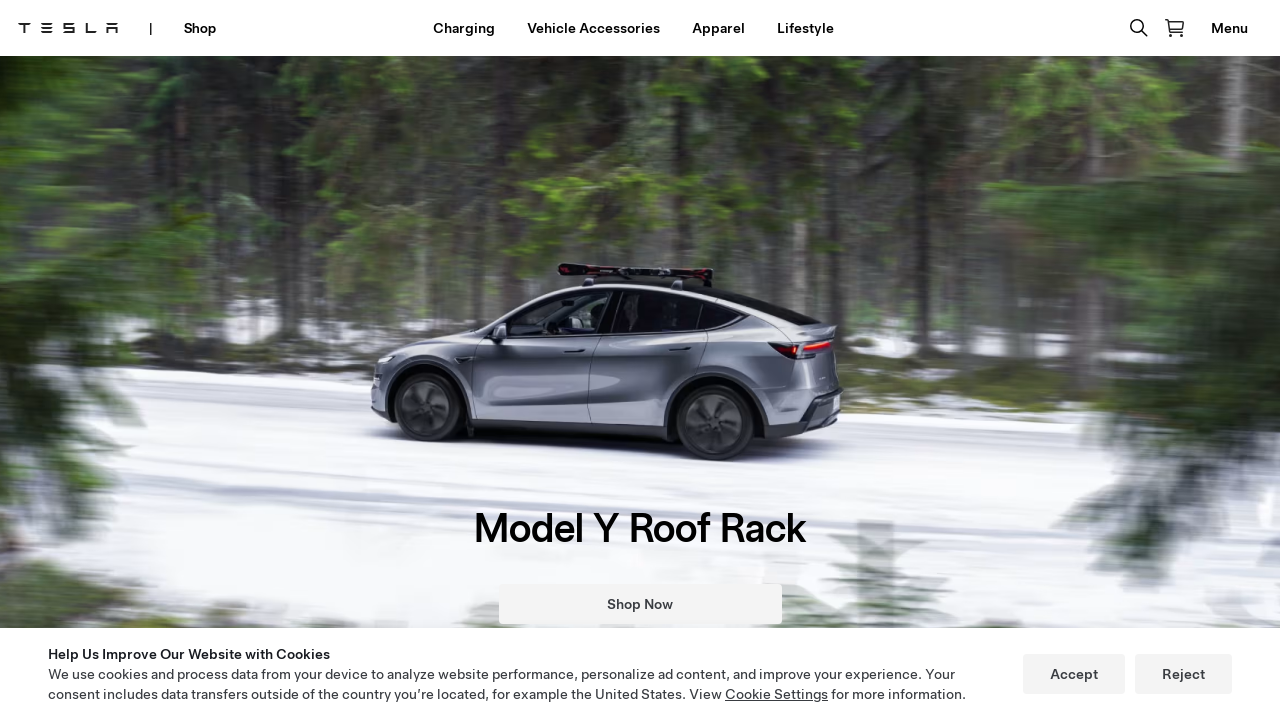

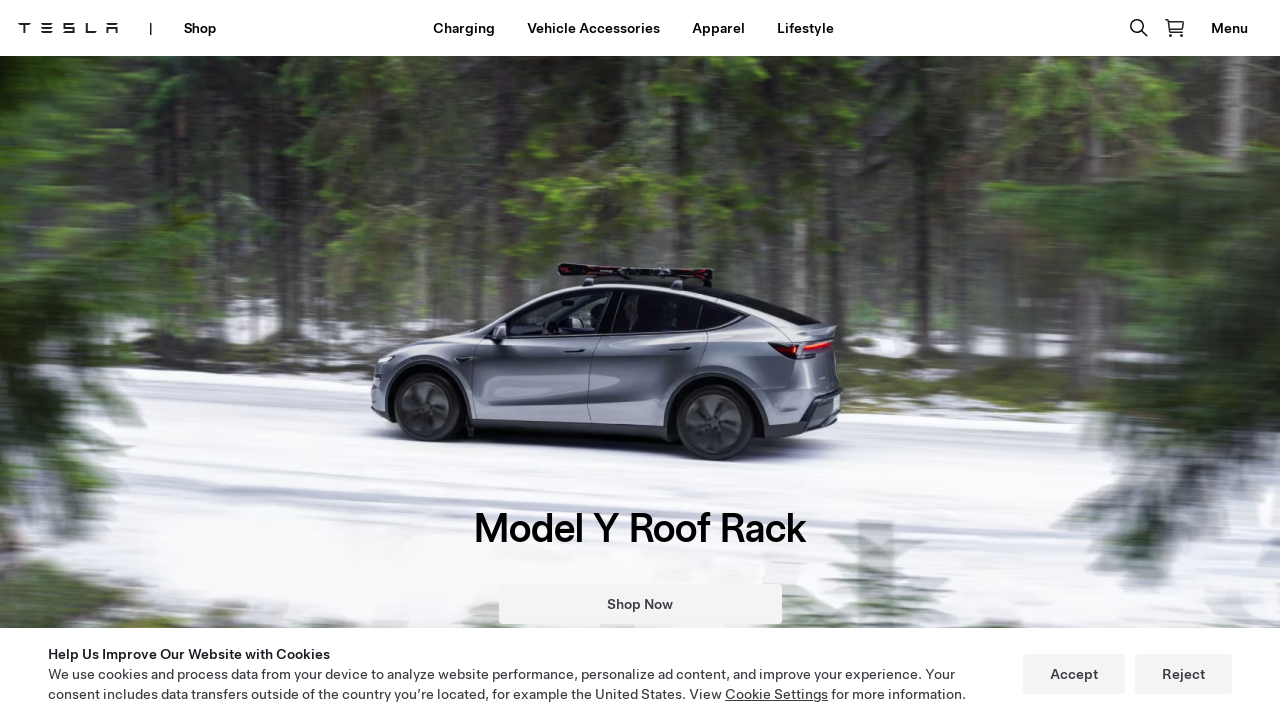